Tests drag and drop functionality within an iframe on the jQuery UI demo page, then navigates back to the main content and clicks a link

Starting URL: https://jqueryui.com/droppable/

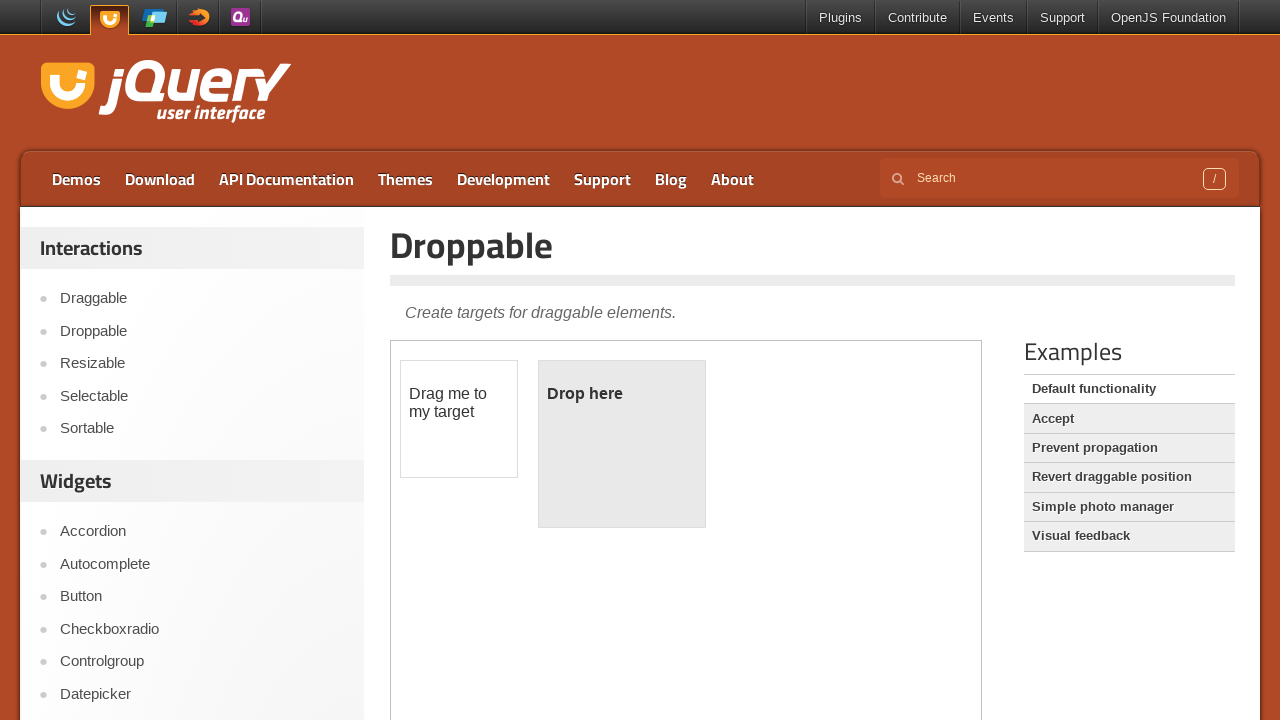

Located the iframe containing the drag and drop demo
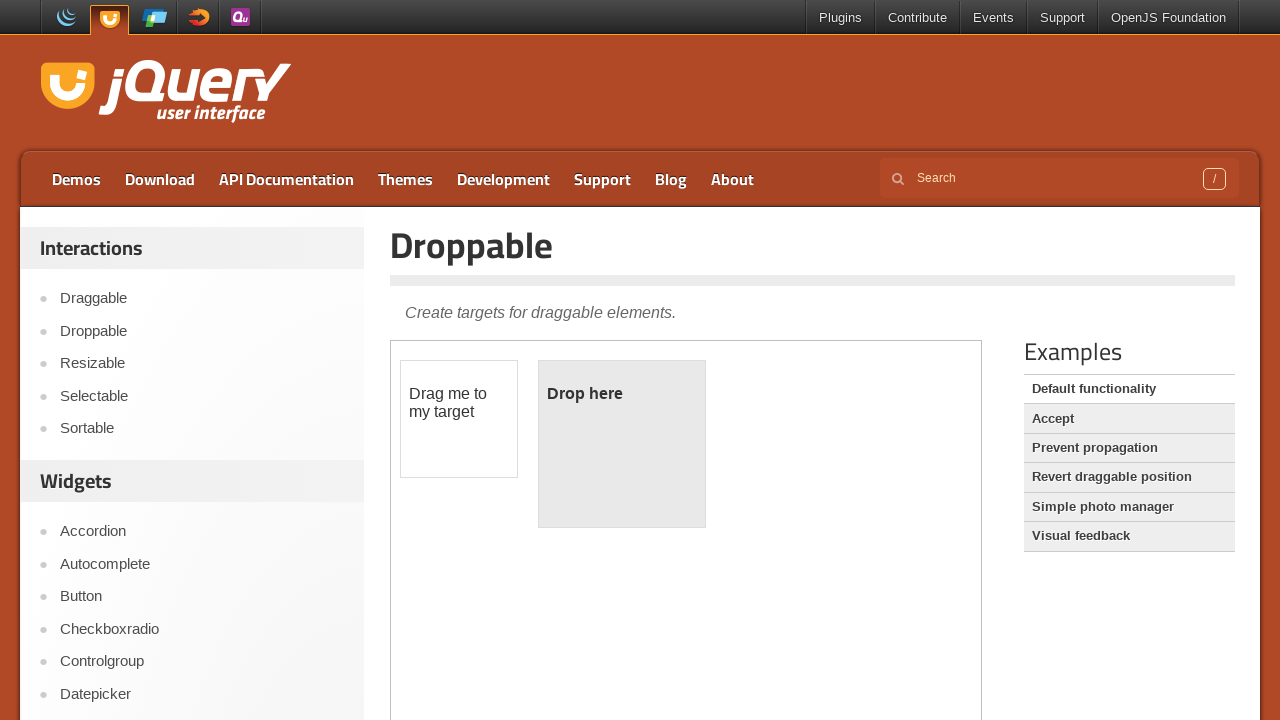

Located the draggable element within the iframe
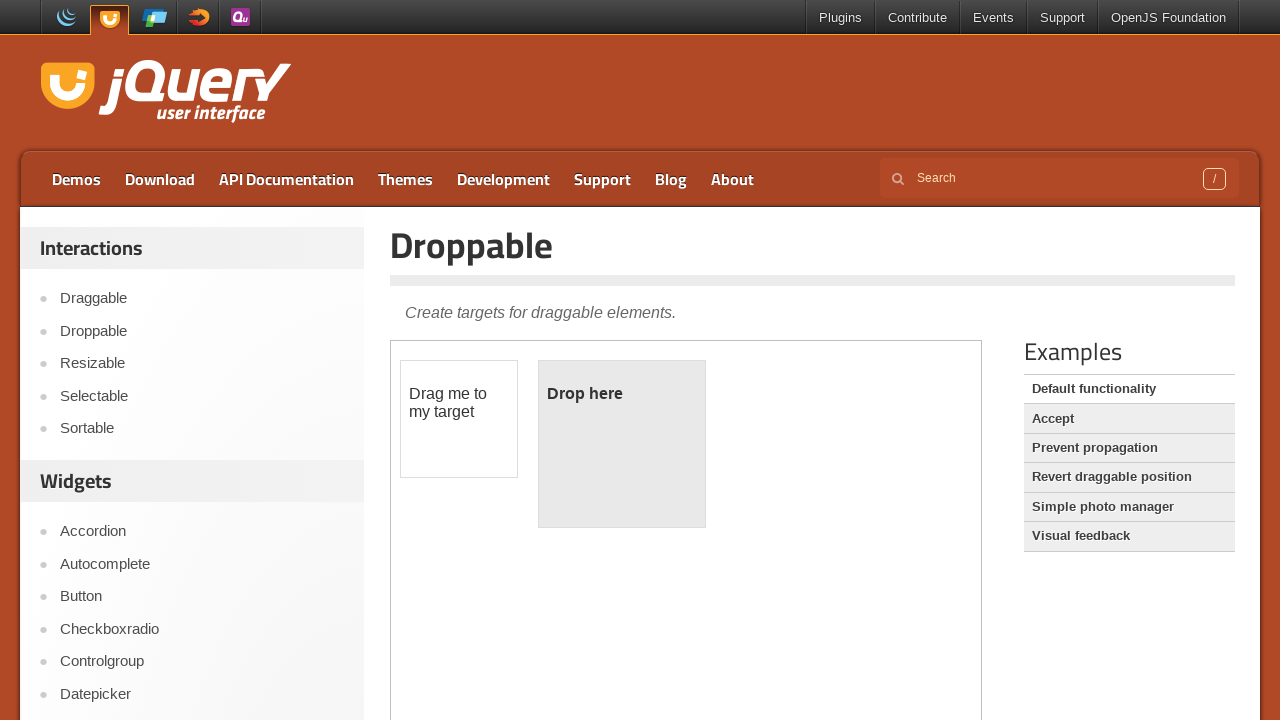

Located the droppable element within the iframe
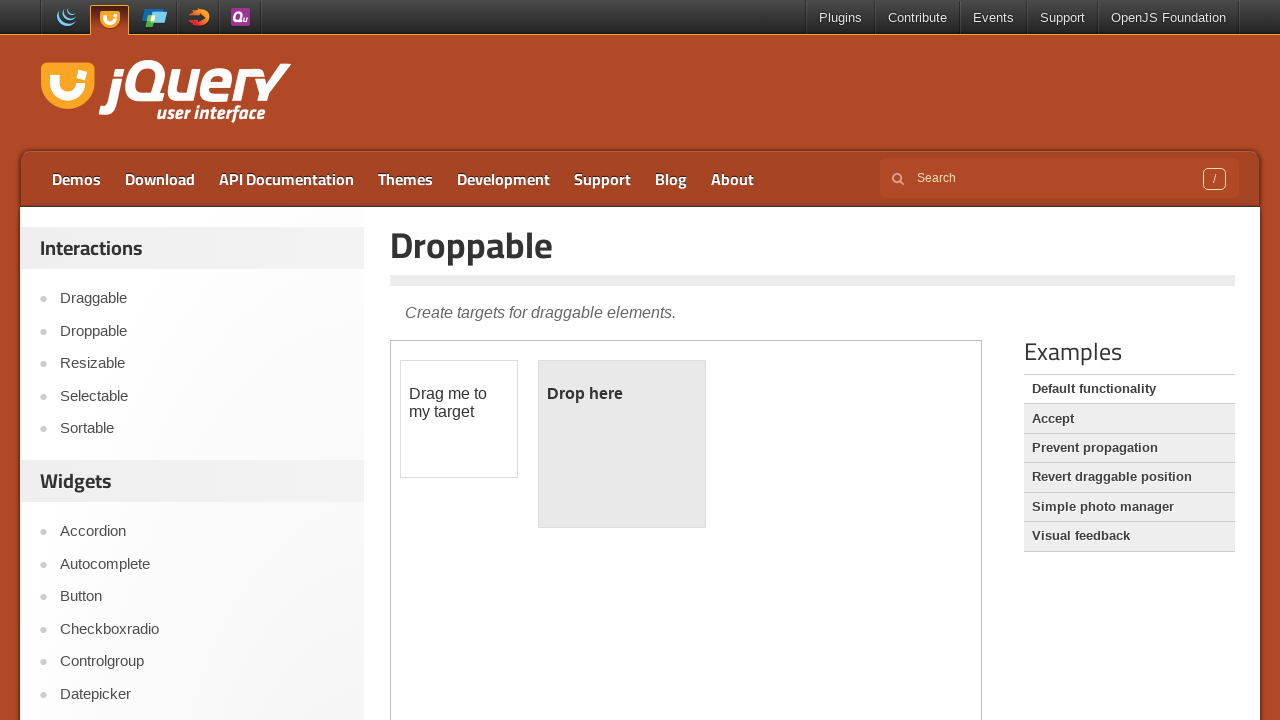

Dragged element from #draggable to #droppable at (622, 444)
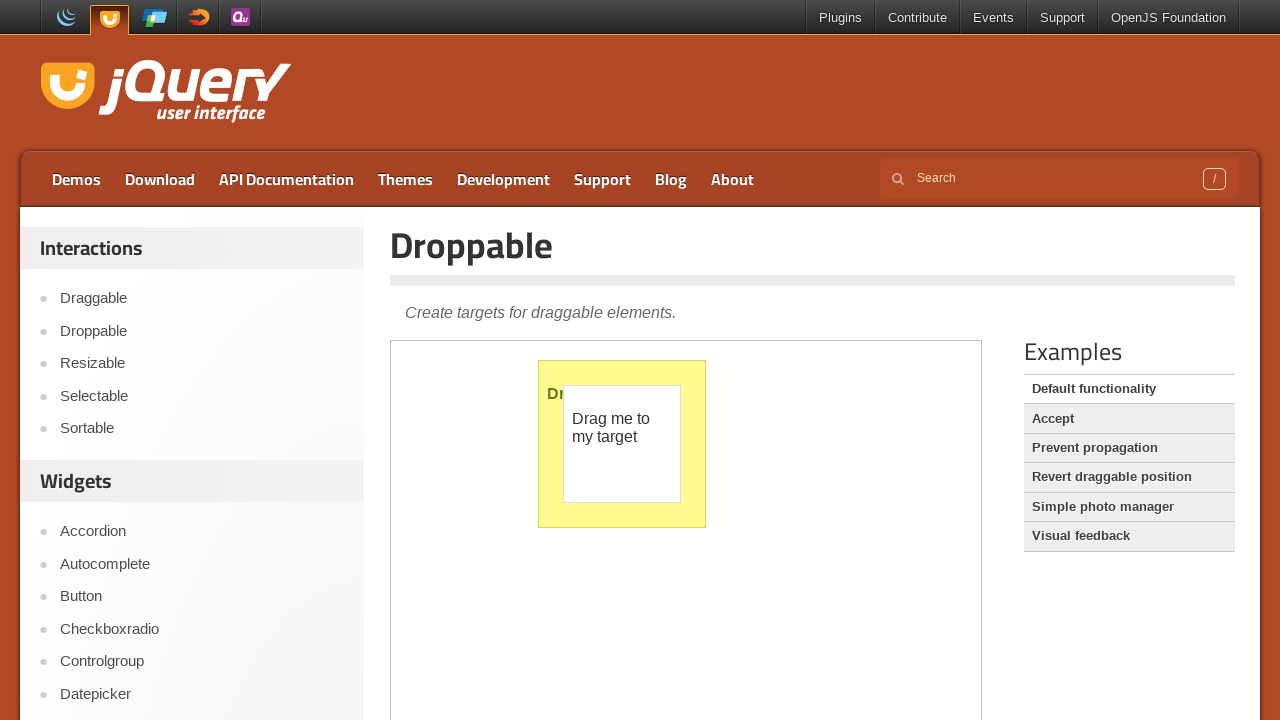

Clicked the events link in main content at (166, 93) on xpath=//*[@id='logo-events']/h2/a
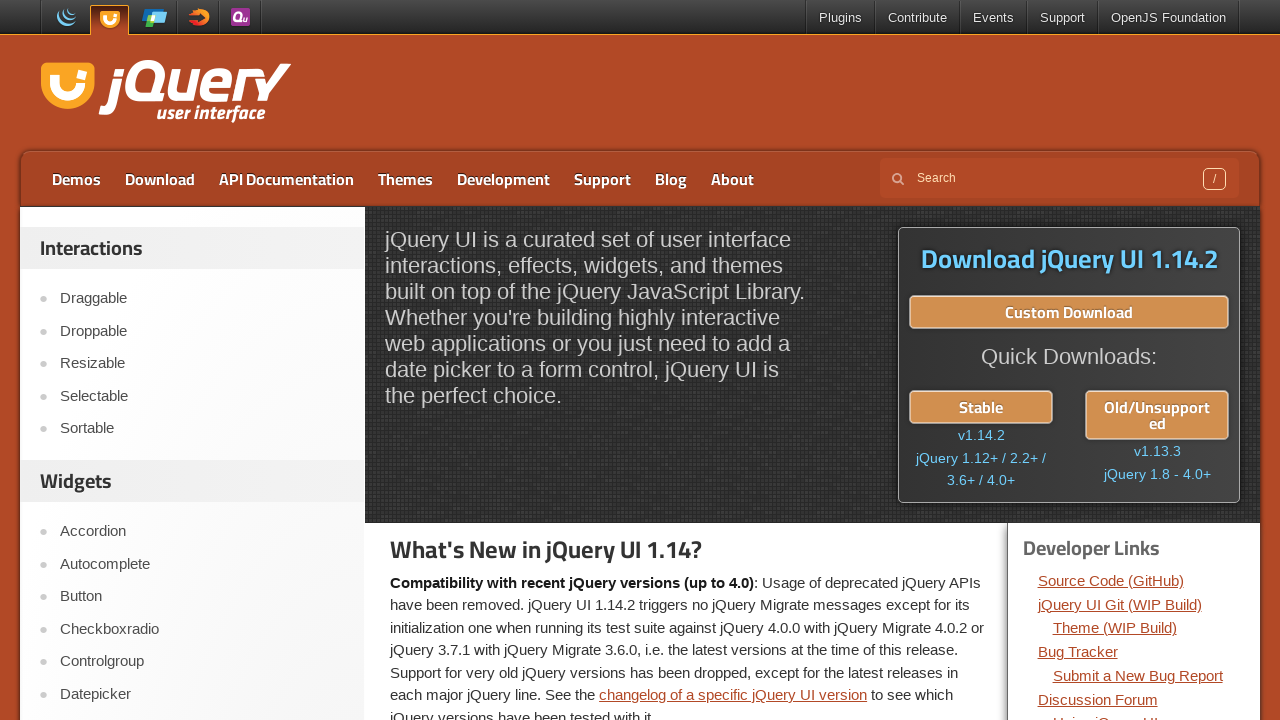

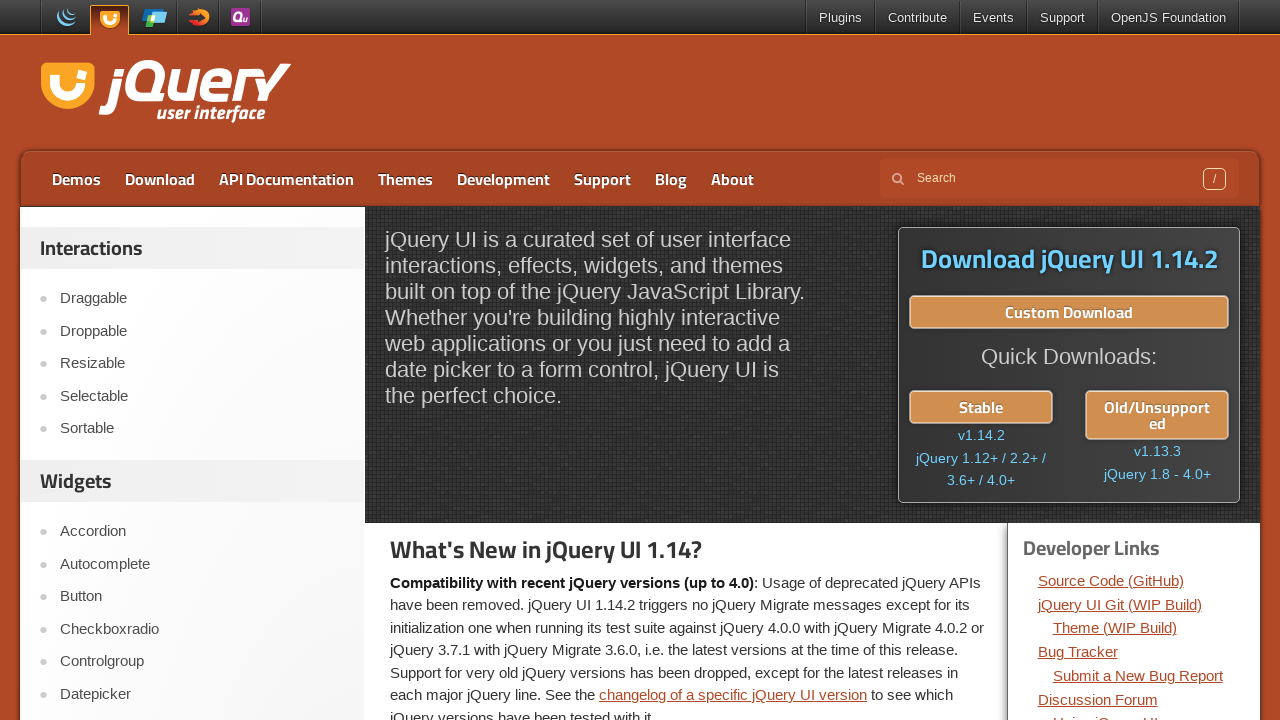